Navigates to the Rahul Shetty Academy Automation Practice page and waits for it to load.

Starting URL: https://rahulshettyacademy.com/AutomationPractice/

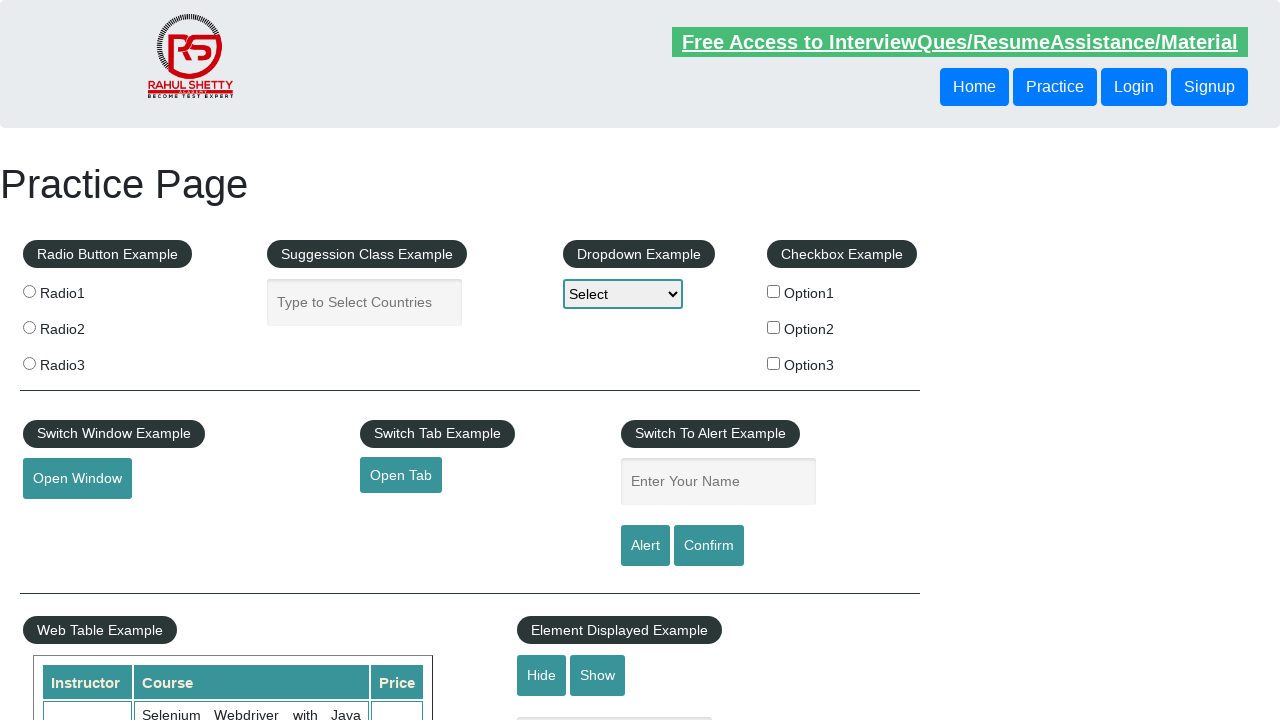

Navigated to Rahul Shetty Academy Automation Practice page
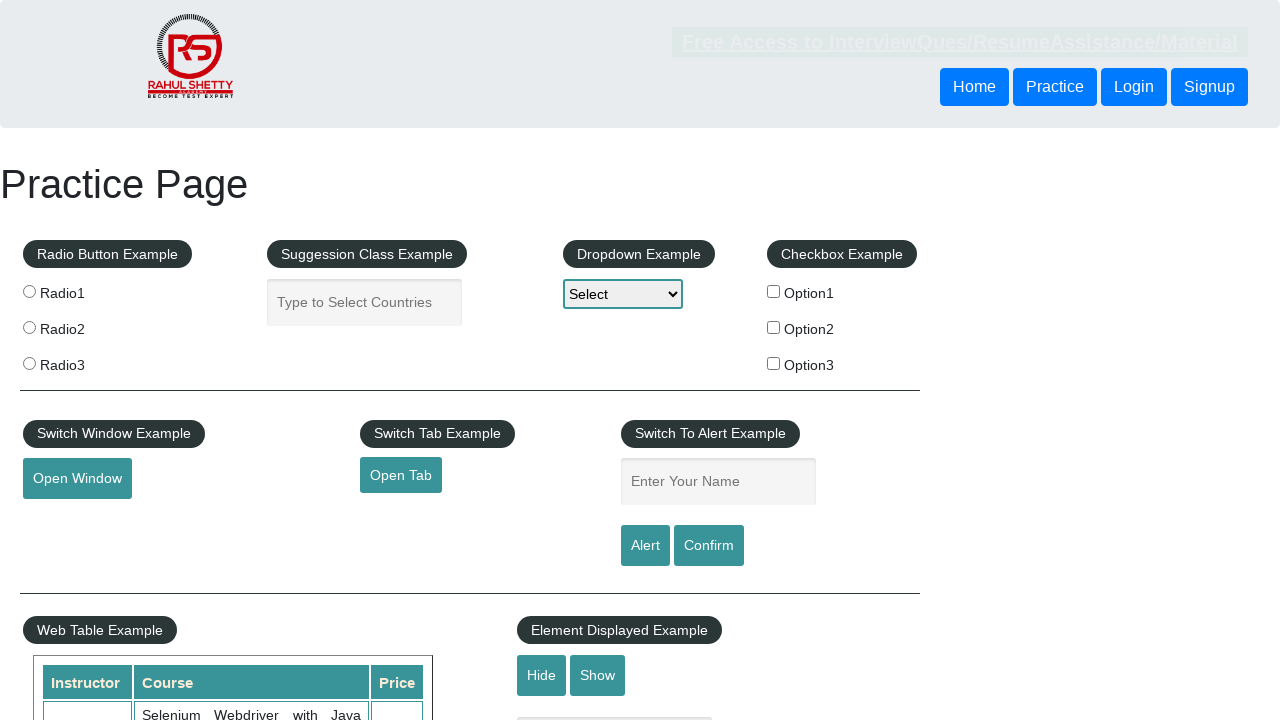

Page fully loaded - domcontentloaded event fired
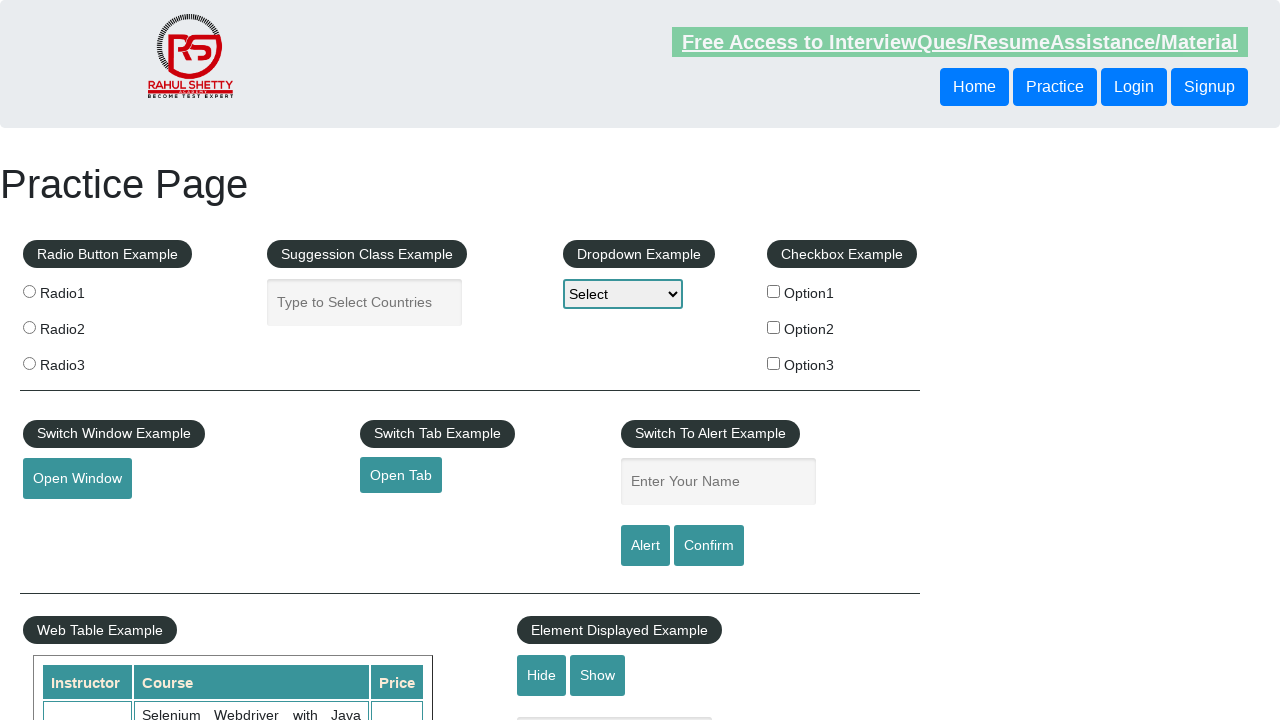

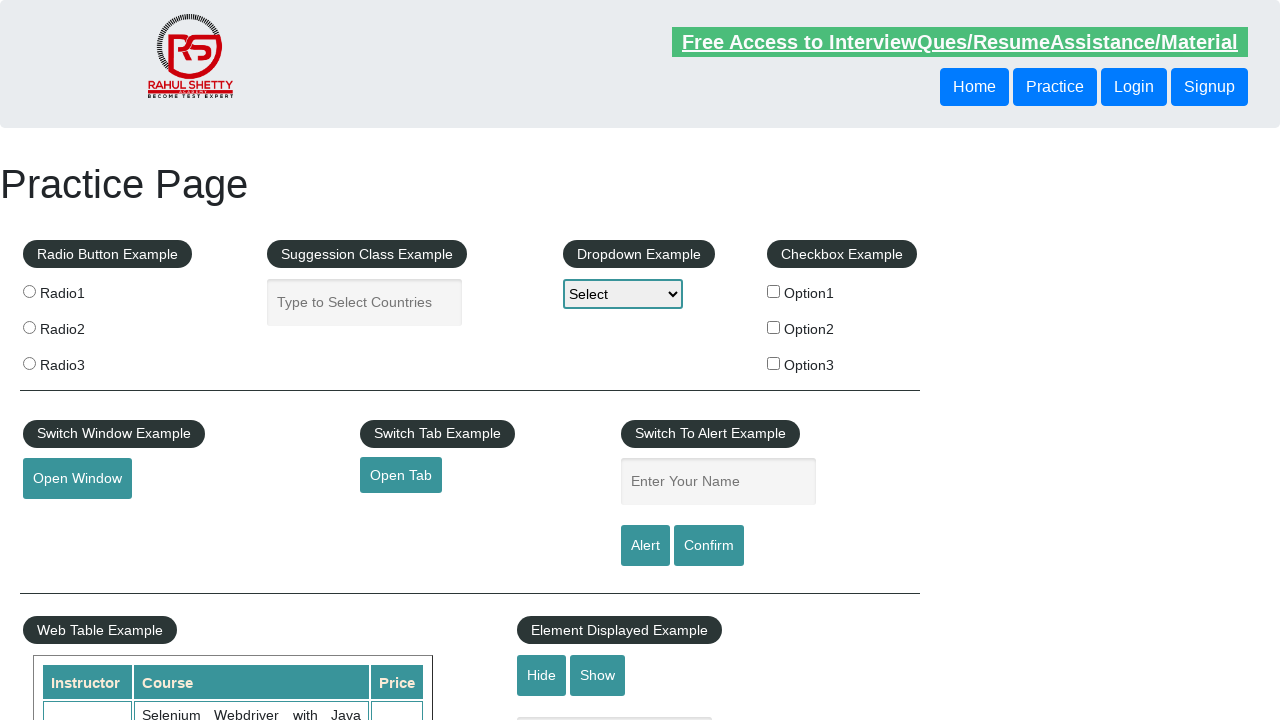